Tests alert functionality by clicking a button to trigger an alert dialog and accepting it

Starting URL: https://demo.automationtesting.in/Alerts.html

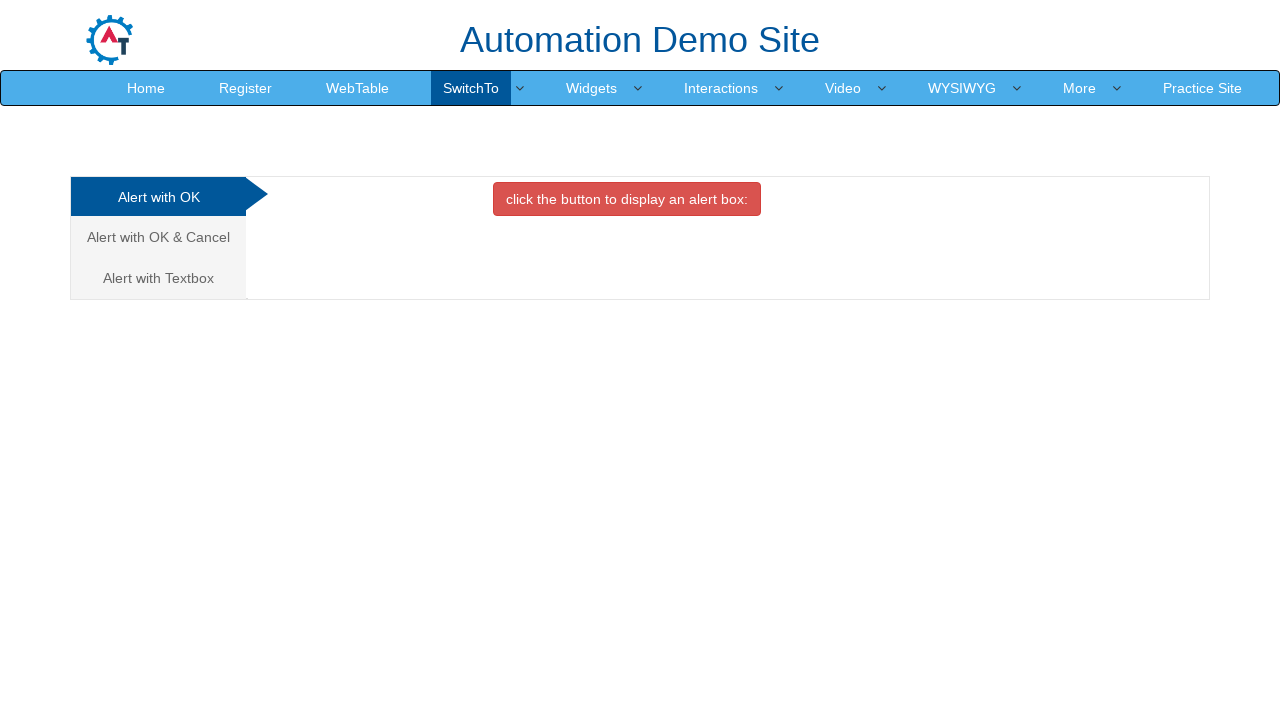

Clicked on the Alert tab at (158, 197) on xpath=//a[@href='#OKTab']
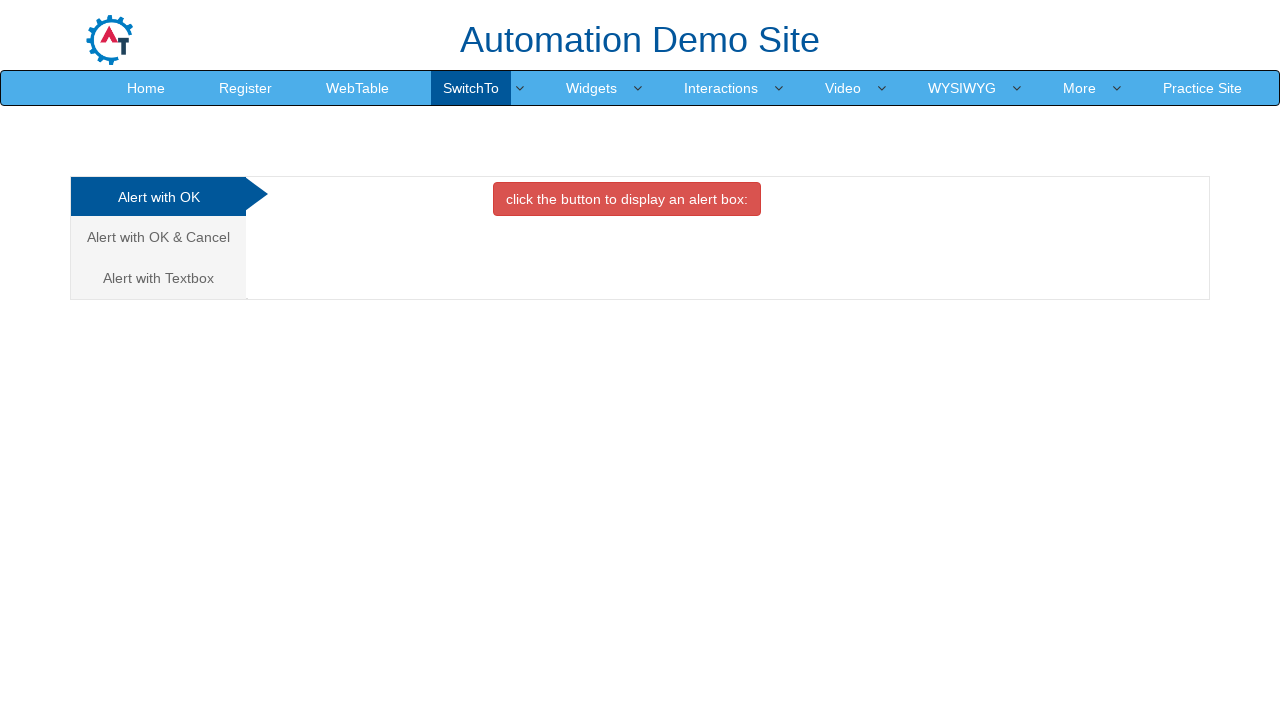

Clicked the button to trigger the alert at (627, 199) on xpath=//button[@class='btn btn-danger']
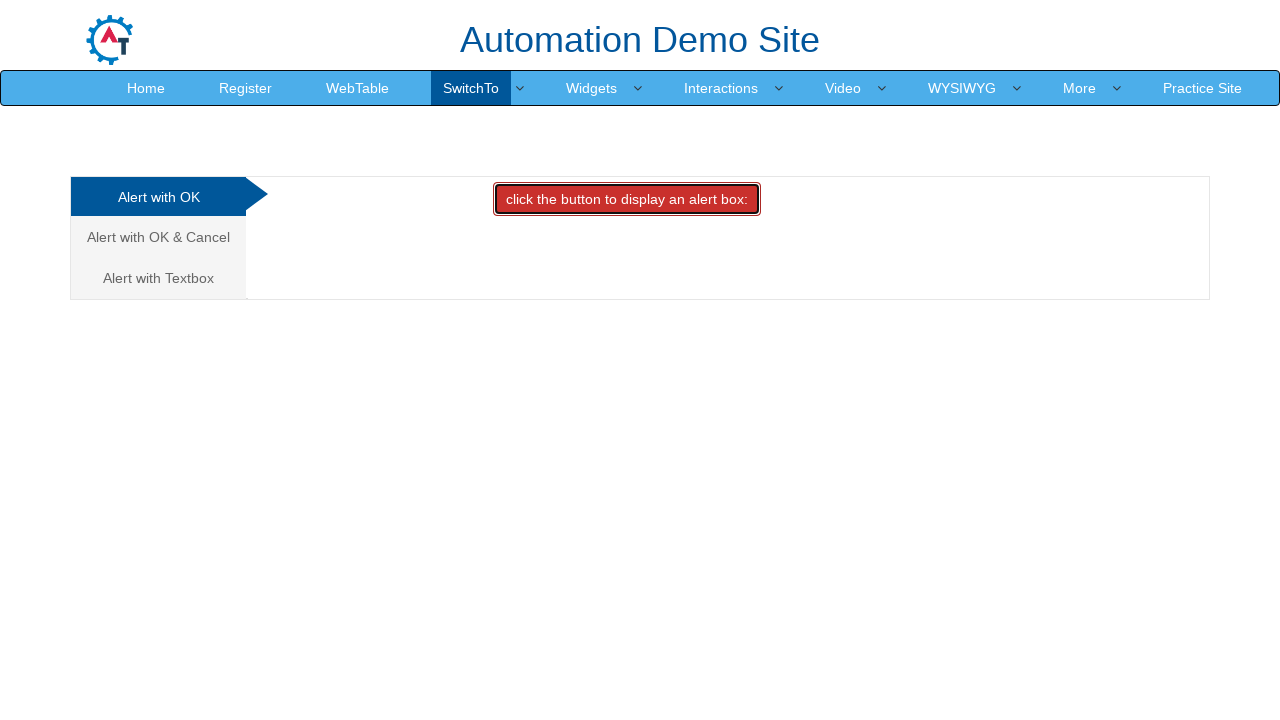

Set up dialog handler to accept alerts
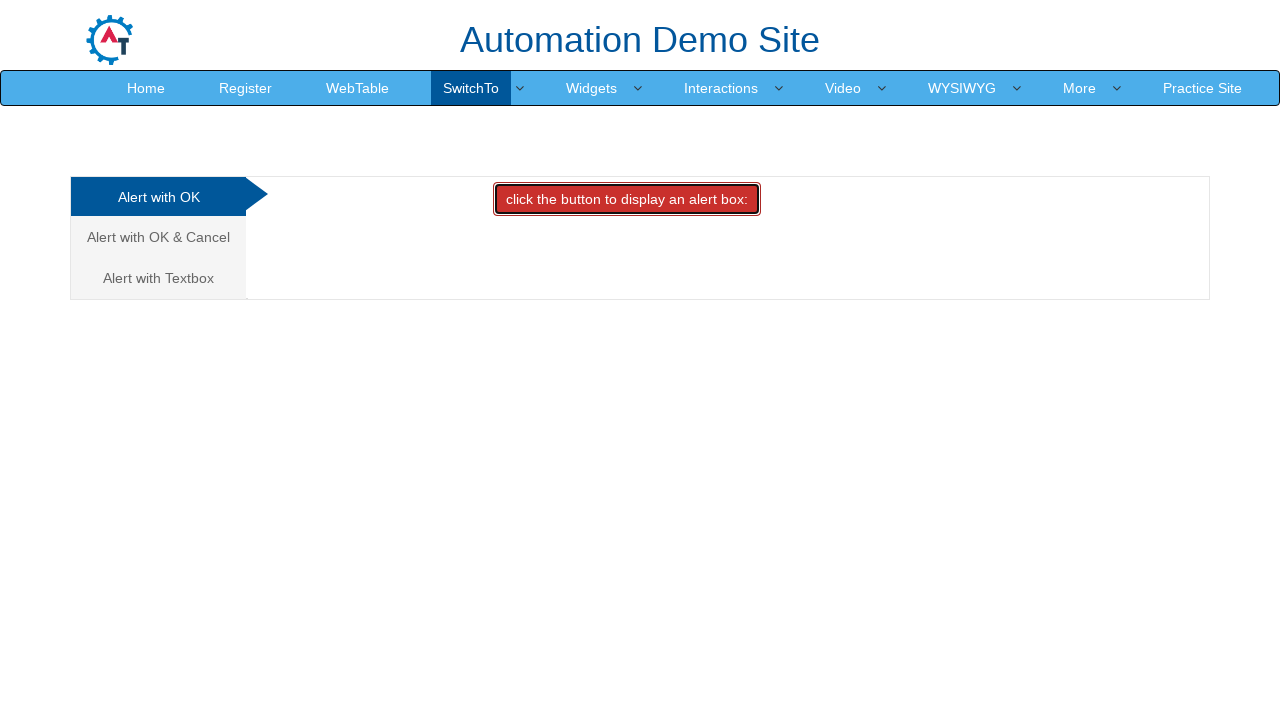

Re-clicked button to trigger alert dialog and accepted it at (627, 199) on xpath=//button[@class='btn btn-danger']
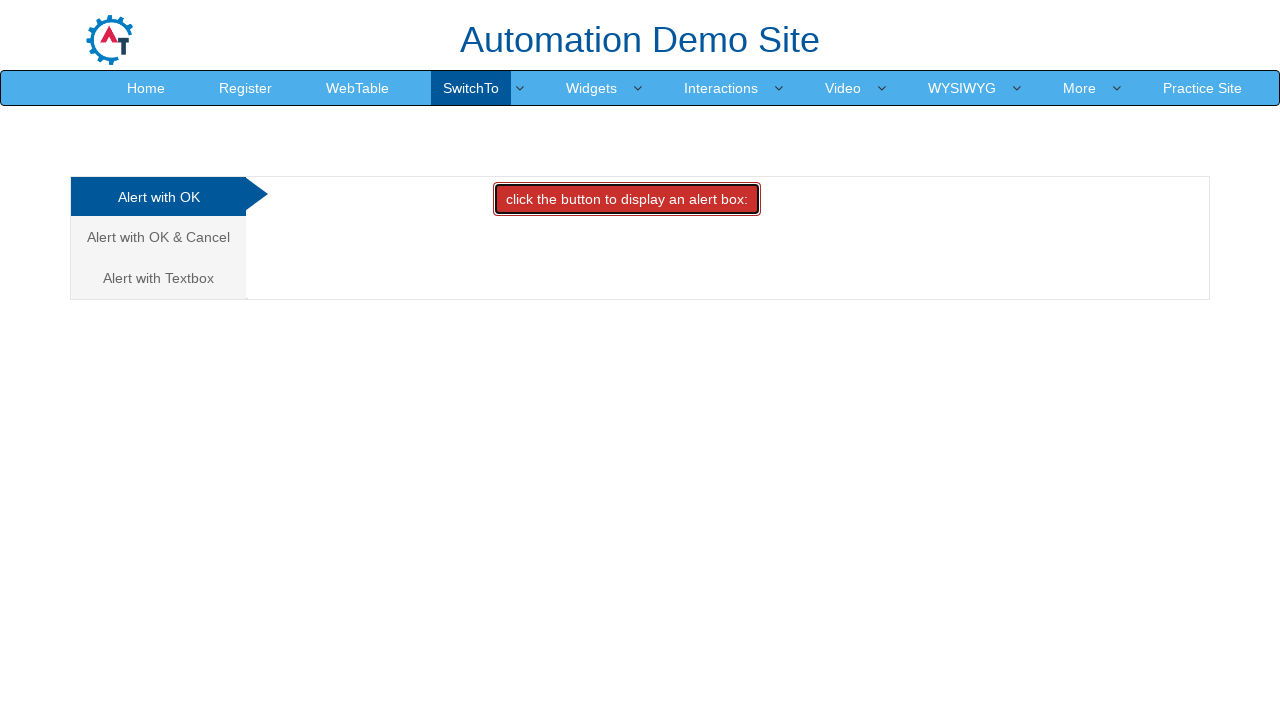

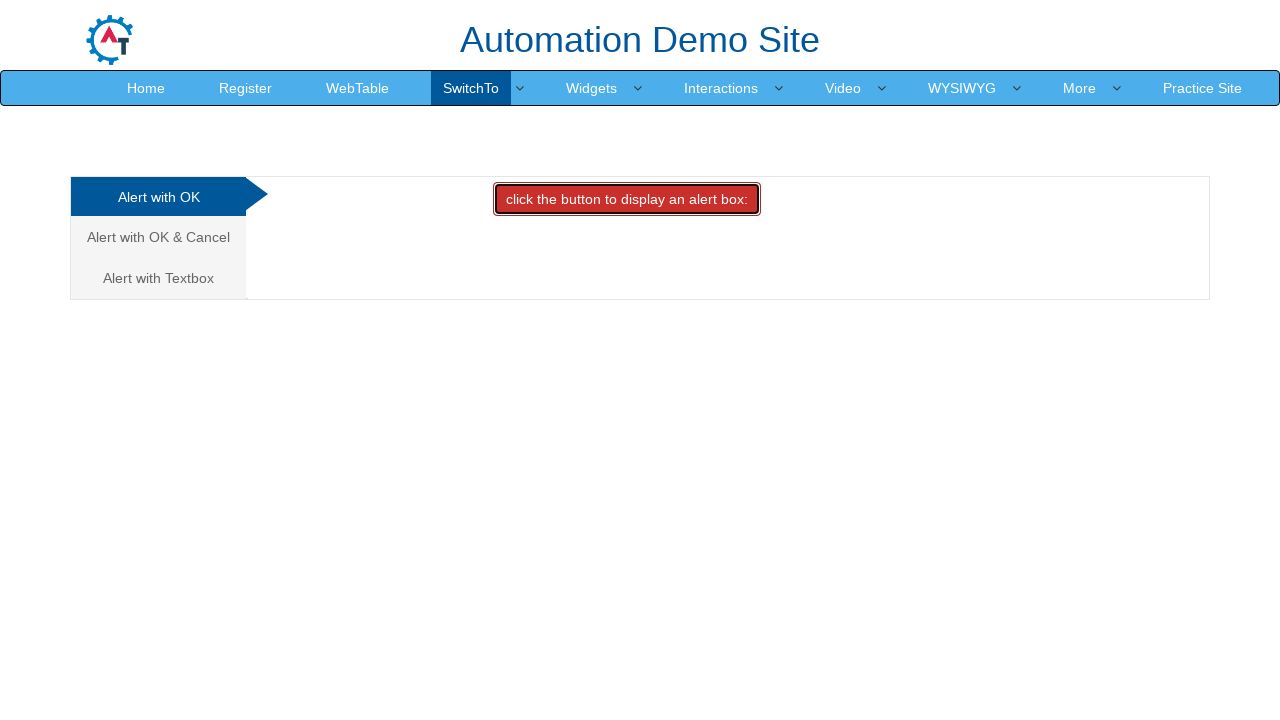